Tests drag and drop functionality by dragging element A to element B

Starting URL: http://the-internet.herokuapp.com/drag_and_drop

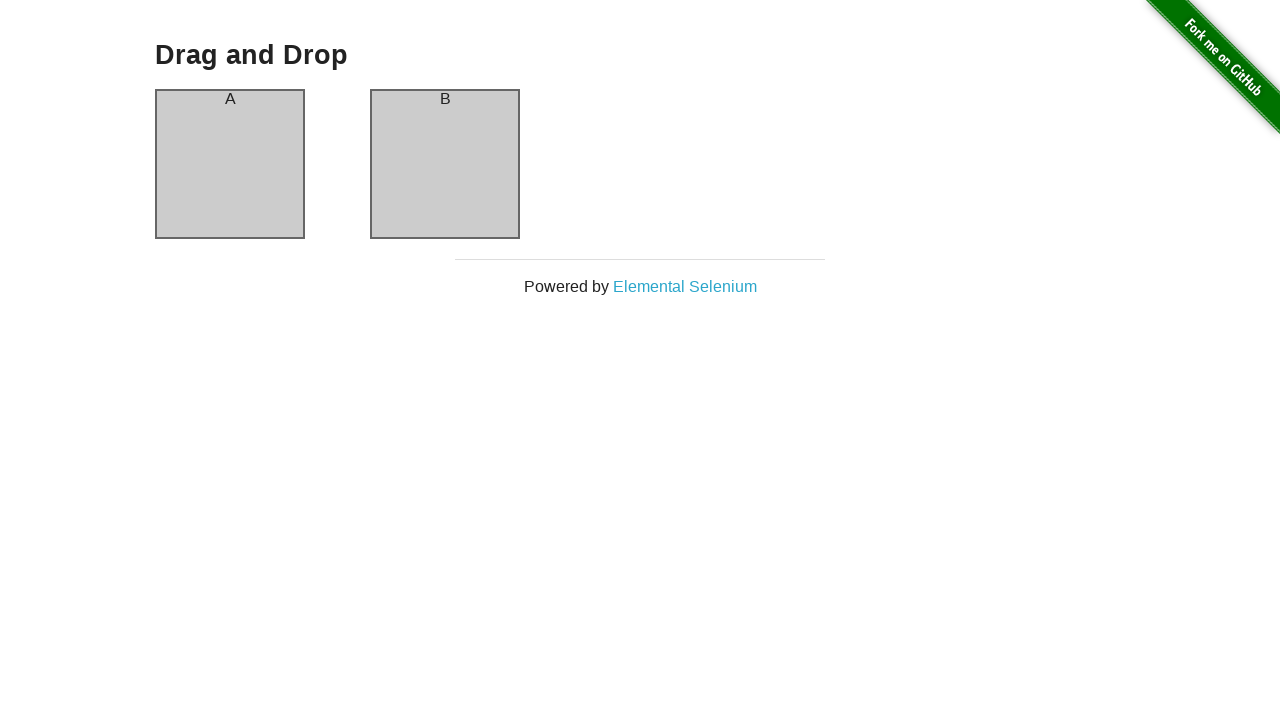

Dragged element A to element B at (445, 164)
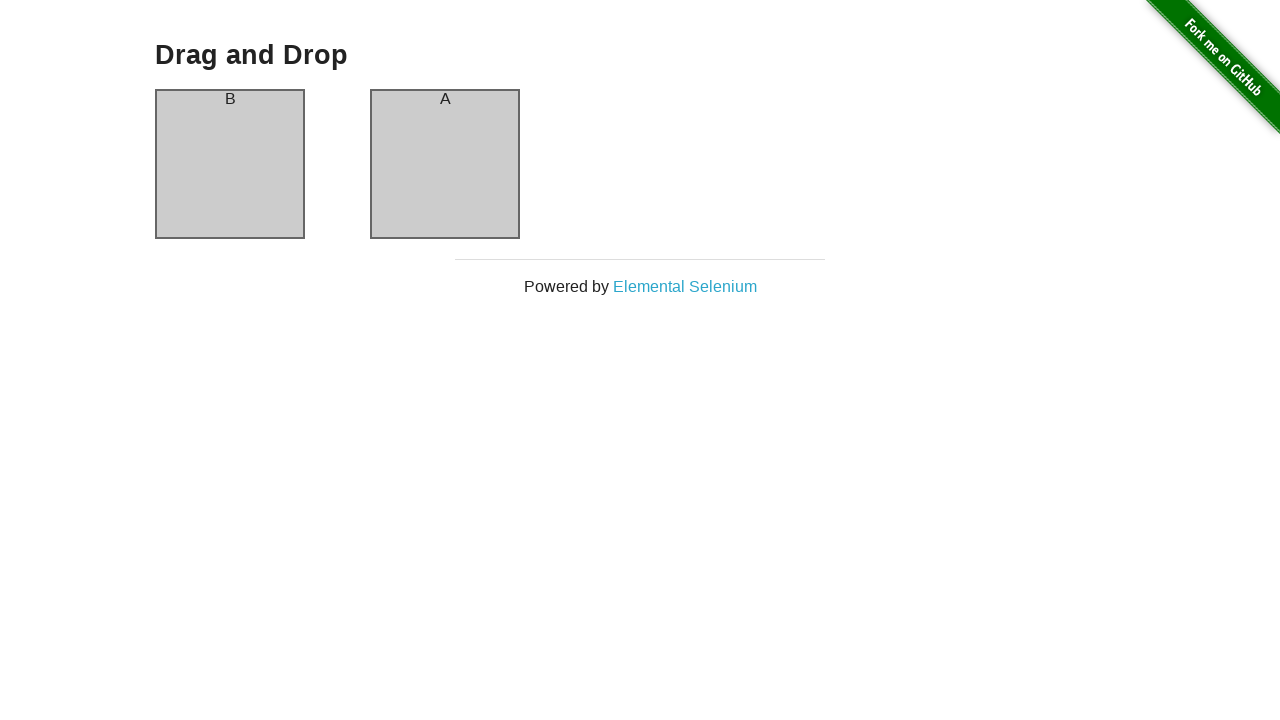

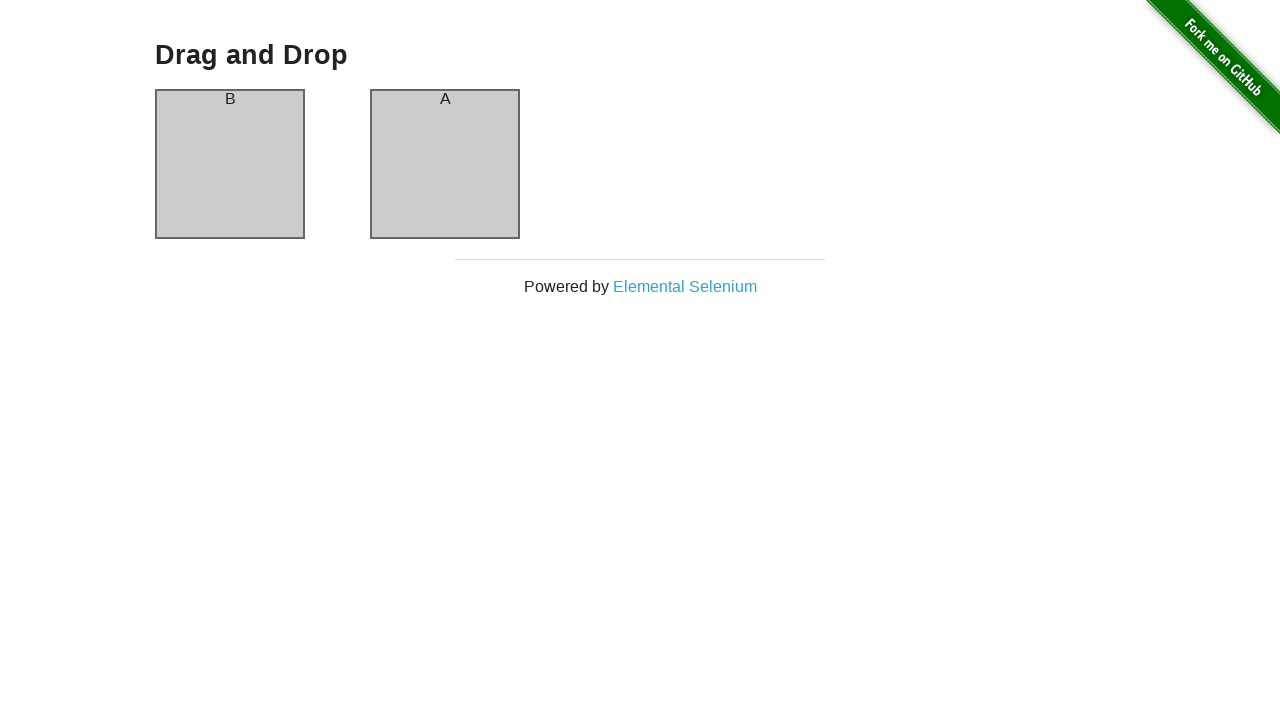